Tests departure and arrival city selection from dropdown menus by selecting Bangalore and Chennai

Starting URL: https://rahulshettyacademy.com/dropdownsPractise/

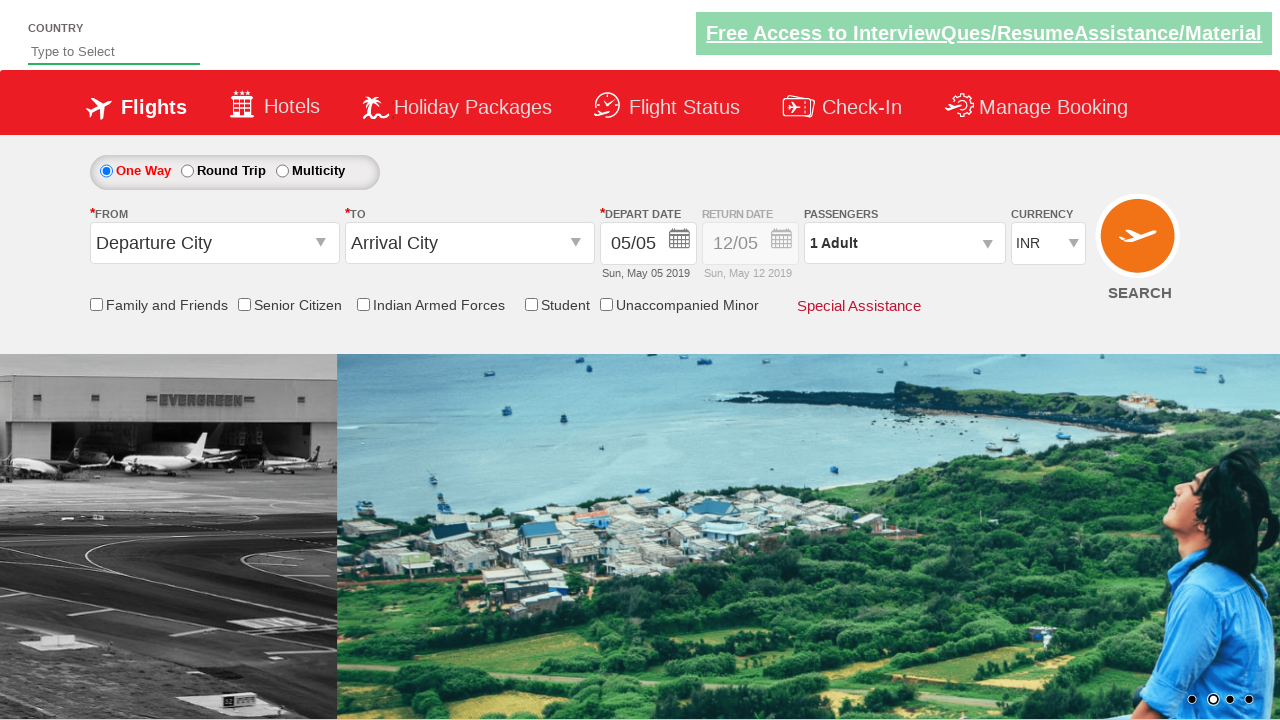

Clicked on departure city dropdown to open it at (214, 243) on #ctl00_mainContent_ddl_originStation1_CTXT
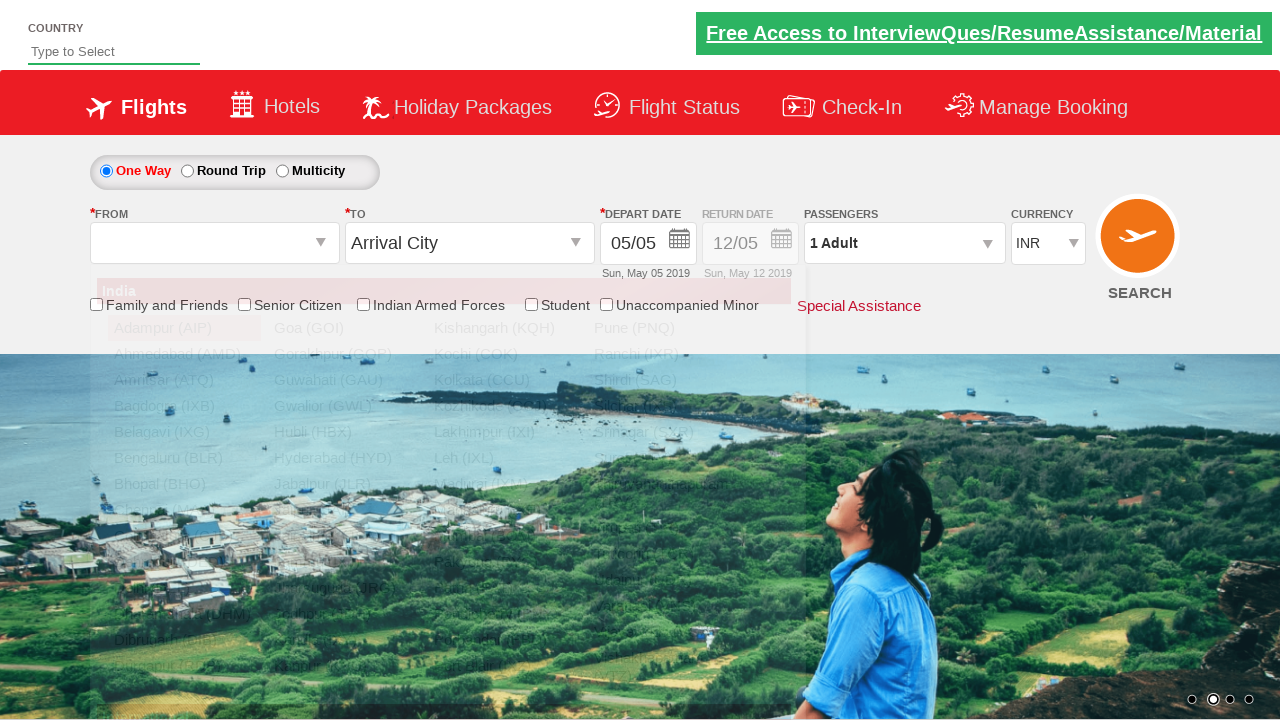

Selected Bangalore (BLR) as departure city at (184, 458) on a[value='BLR']
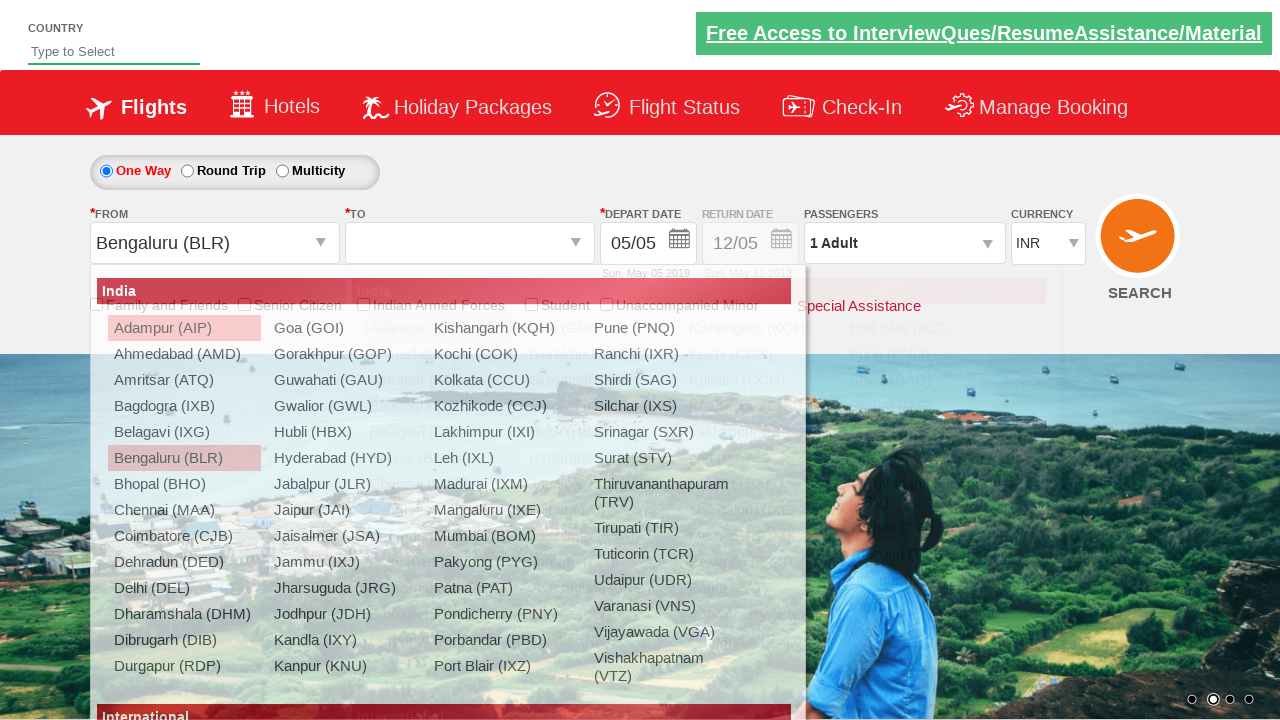

Selected Chennai (MAA) as arrival city at (439, 484) on (//a[@value='MAA'])[2]
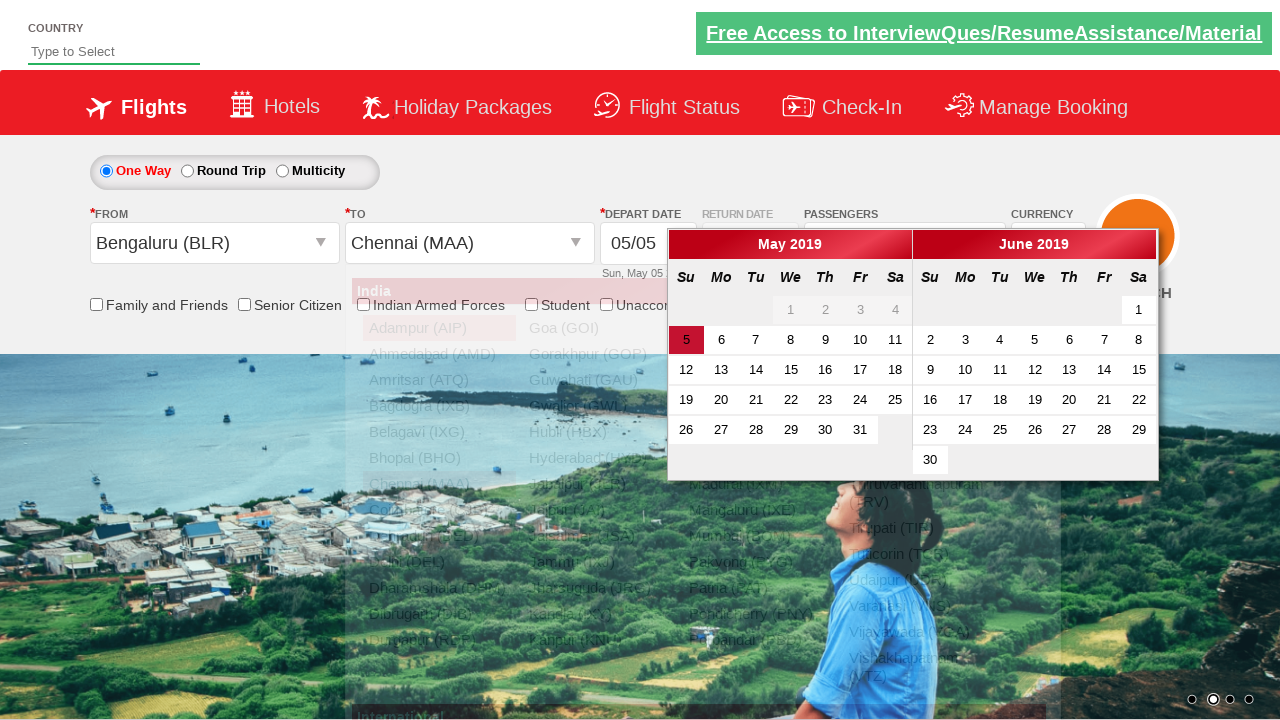

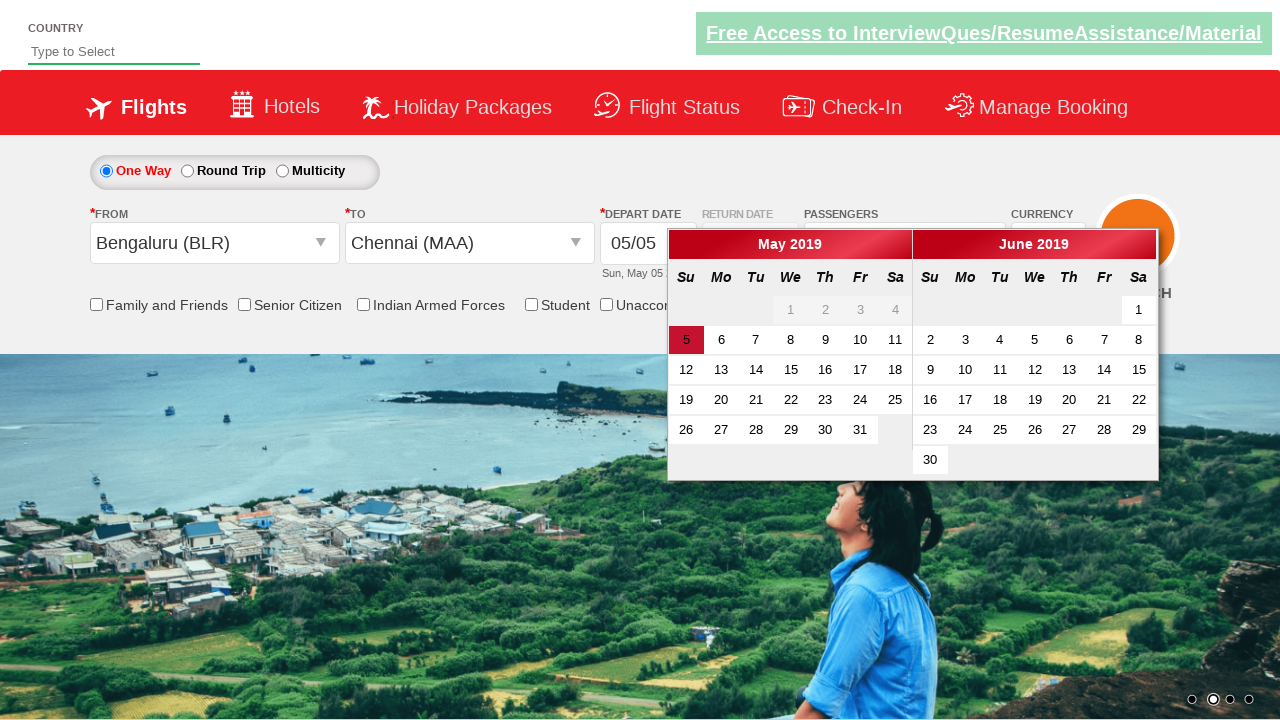